Tests checkbox functionality by clicking a checkbox to select it, verifying it's selected, then clicking again to deselect it and verifying it's deselected

Starting URL: https://rahulshettyacademy.com/AutomationPractice/

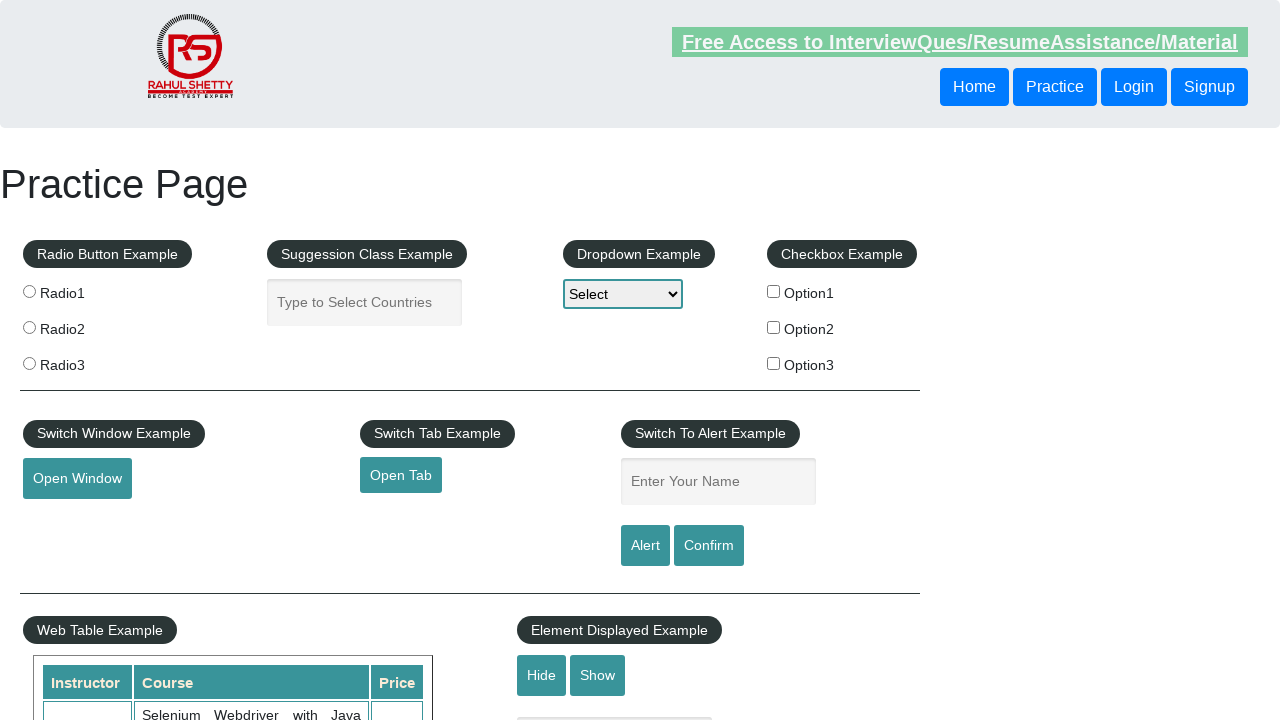

Clicked the first checkbox to select it at (774, 291) on input[type='checkbox'] >> nth=0
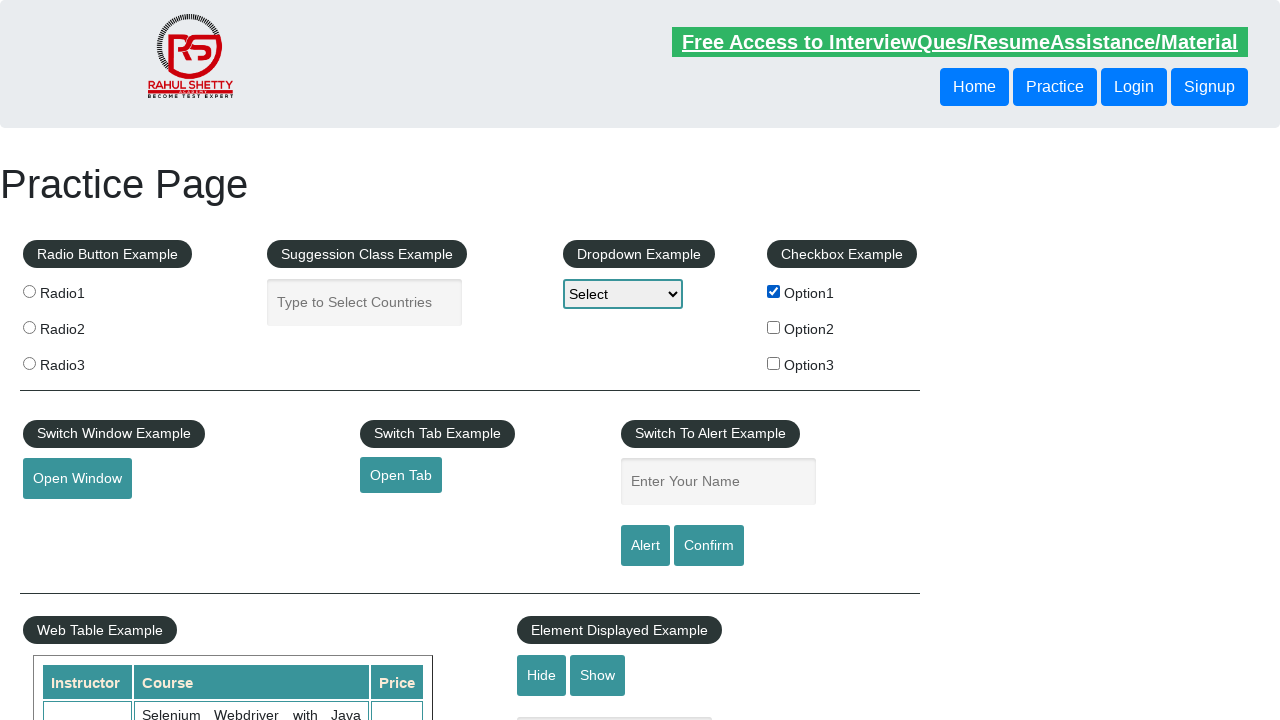

Verified checkbox is selected
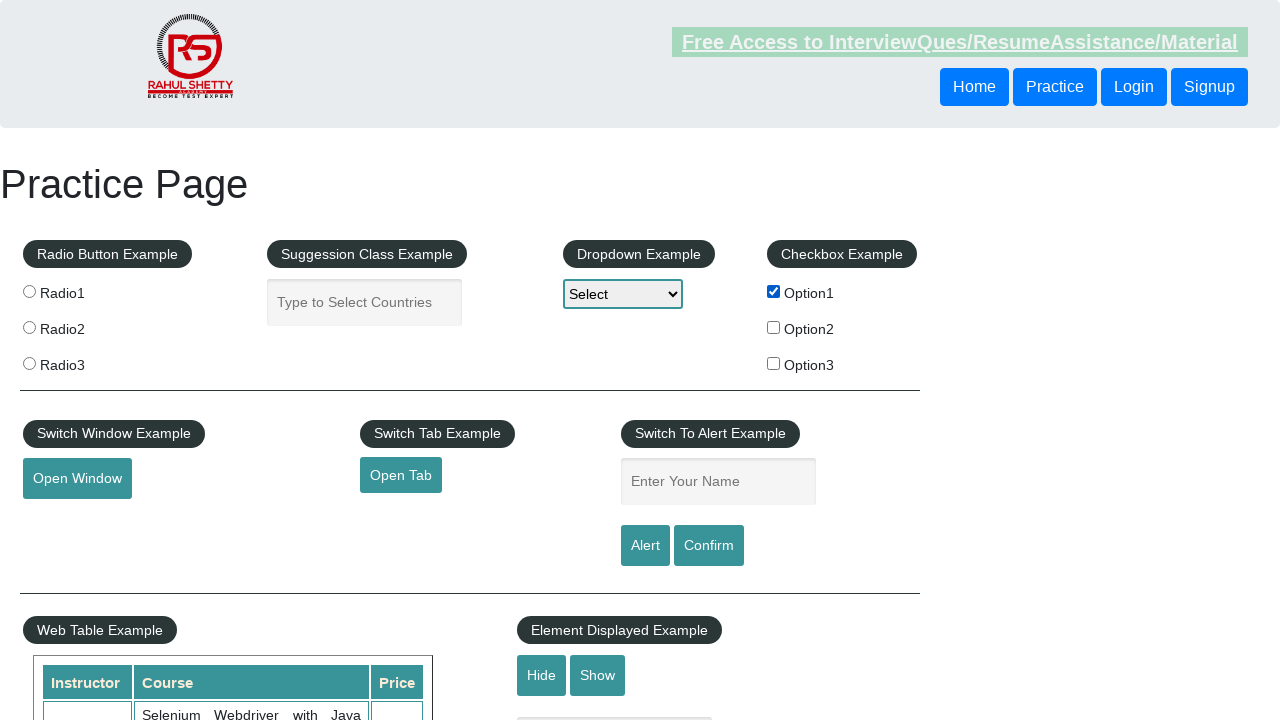

Clicked the checkbox again to deselect it at (774, 291) on input[type='checkbox'] >> nth=0
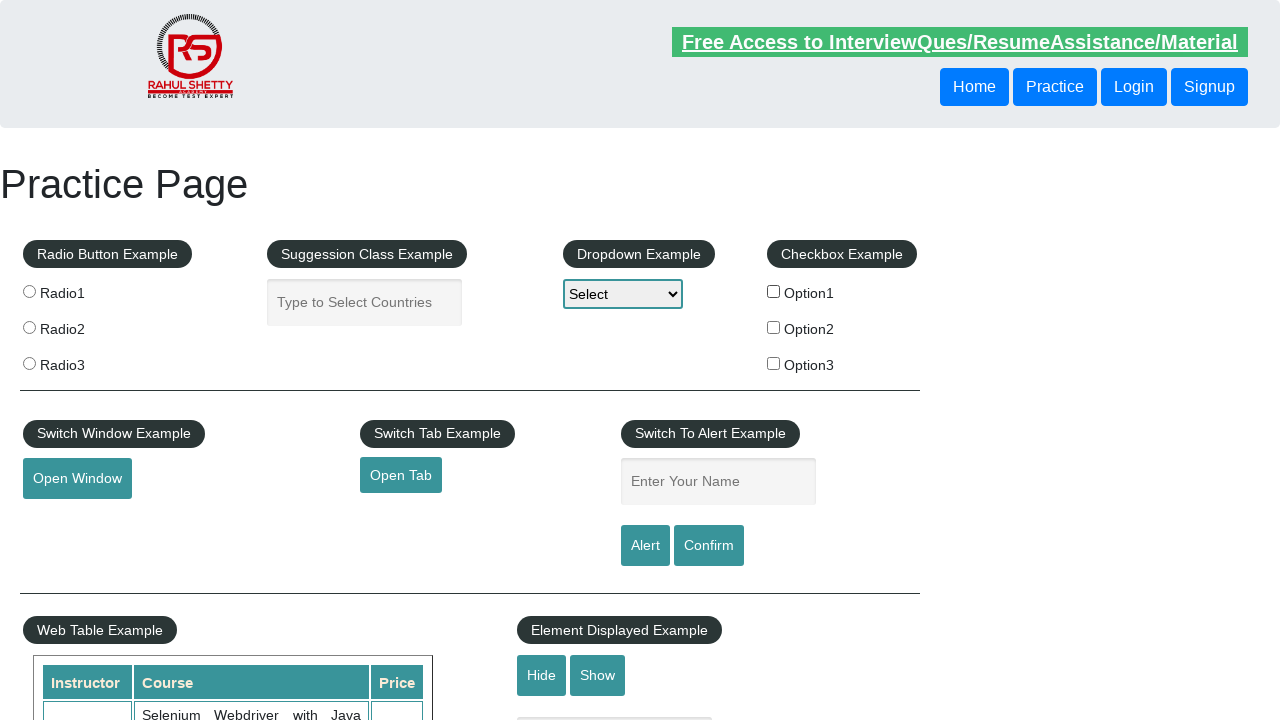

Verified checkbox is deselected
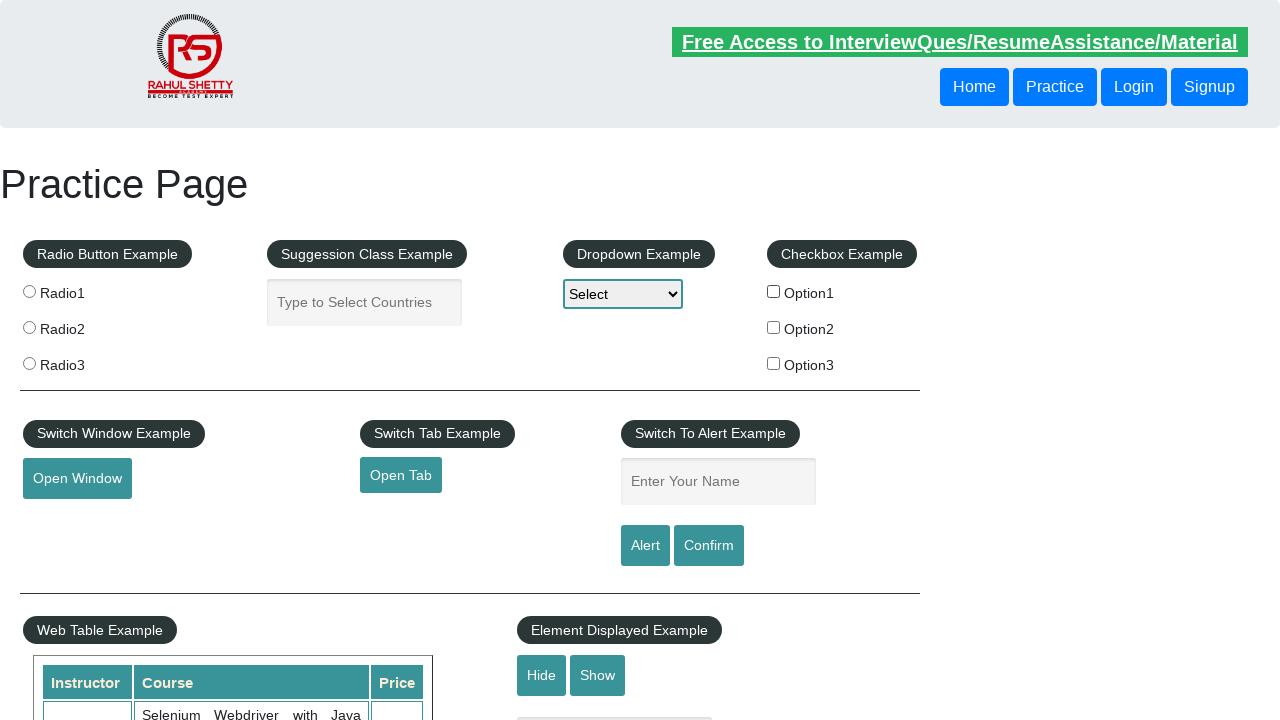

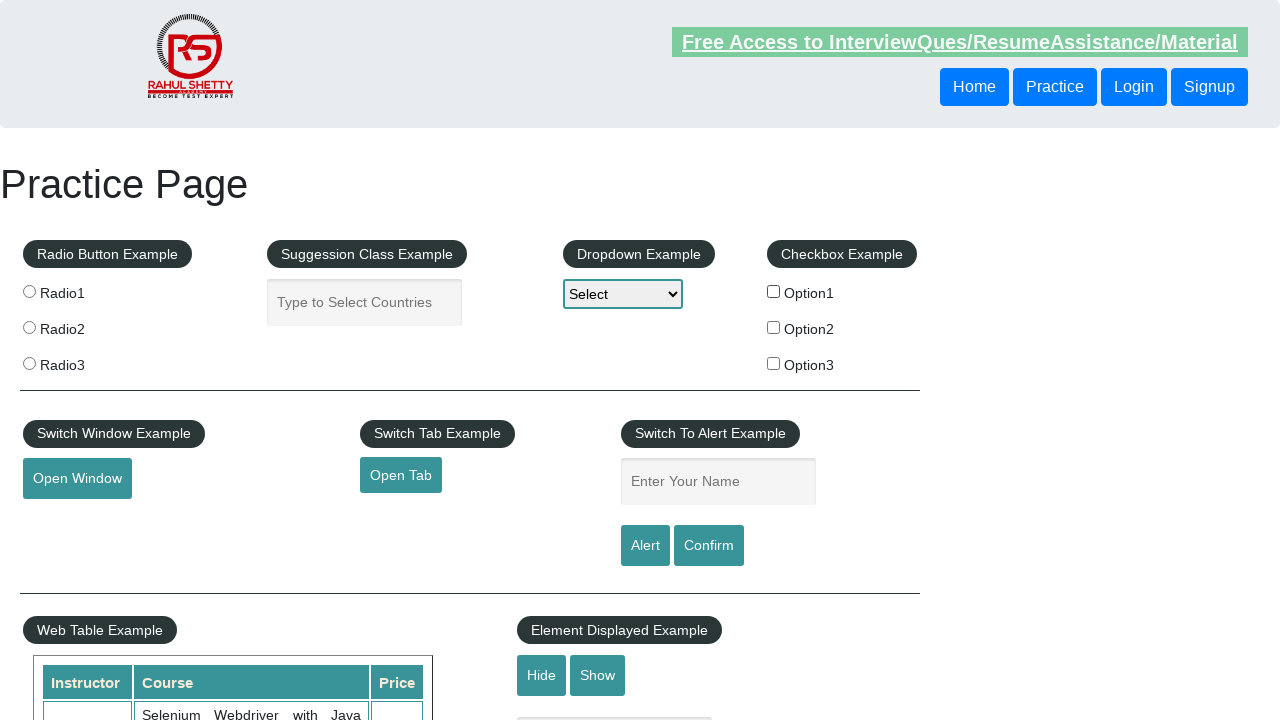